Tests drag and drop functionality on jQuery UI demo page by dragging an element and dropping it onto a target area

Starting URL: https://jqueryui.com/droppable/

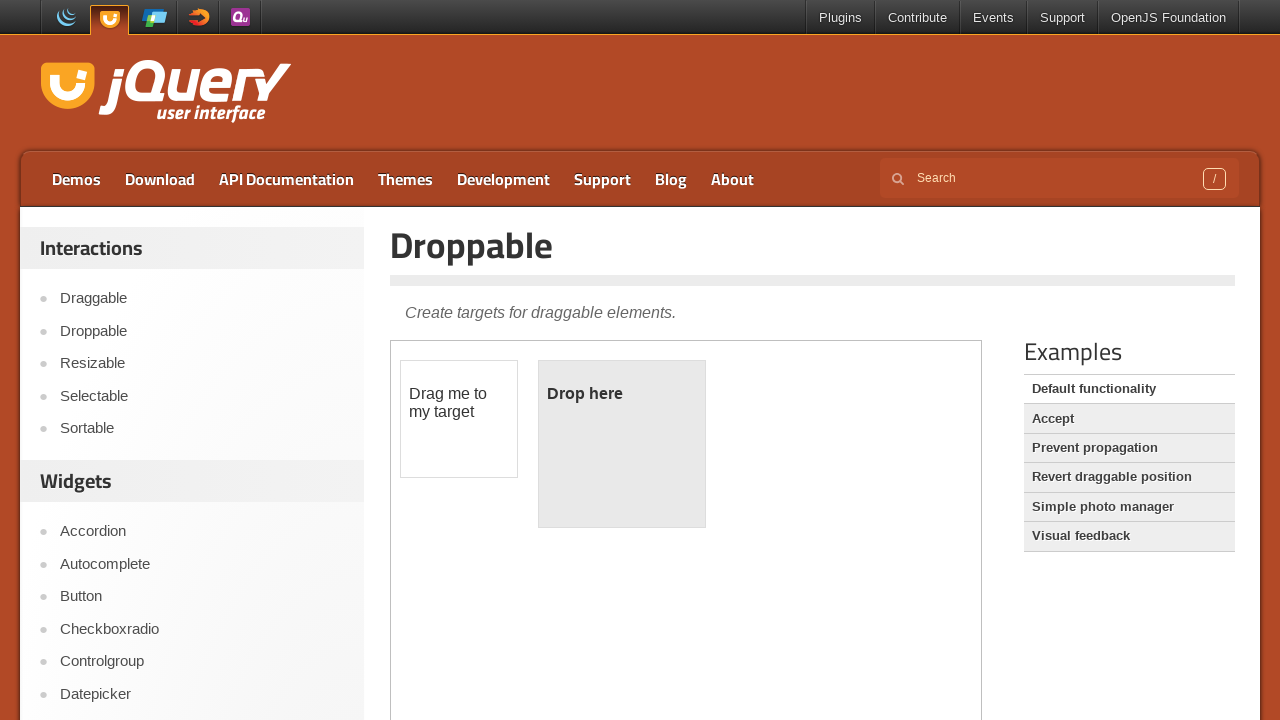

Located the iframe containing the drag and drop demo
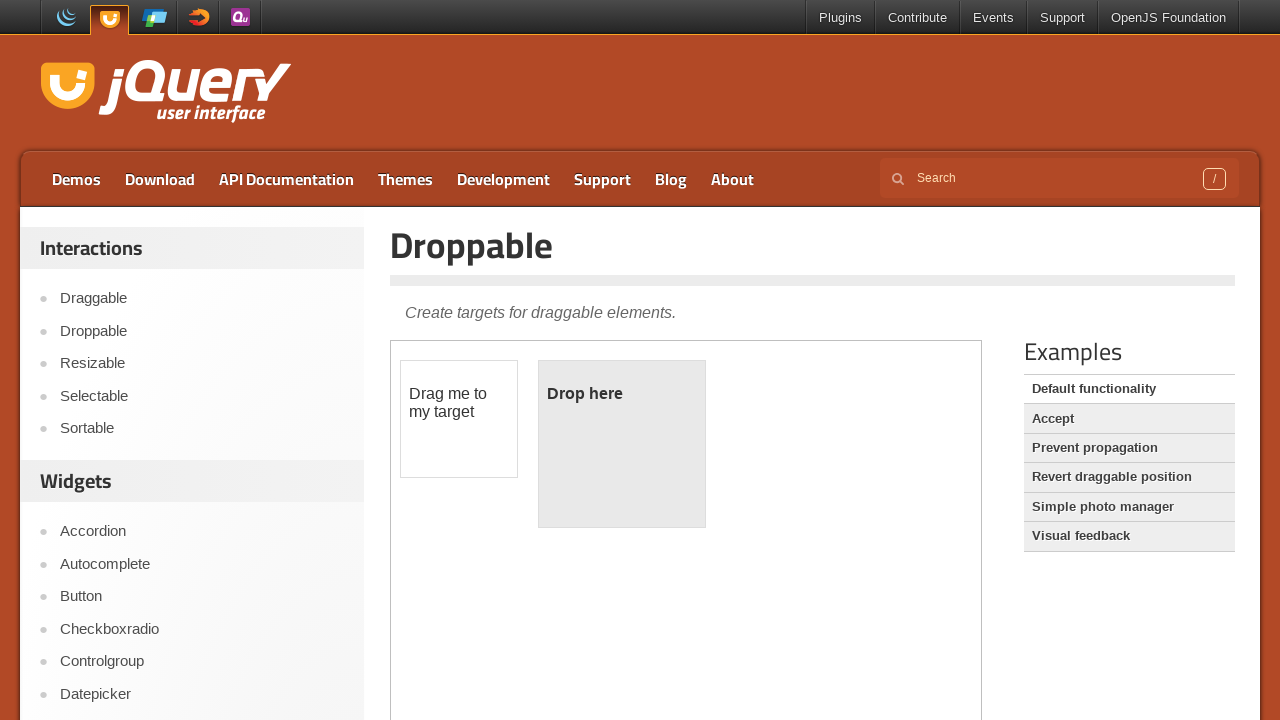

Located the draggable element
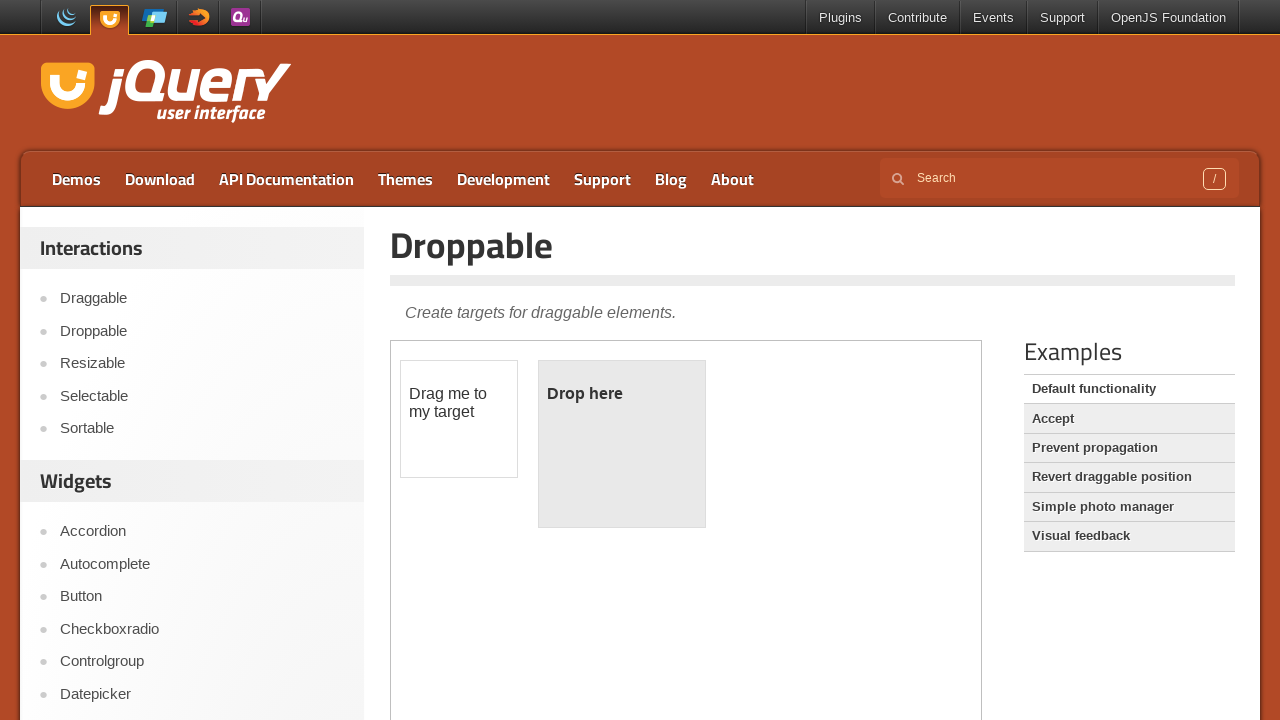

Located the droppable target area
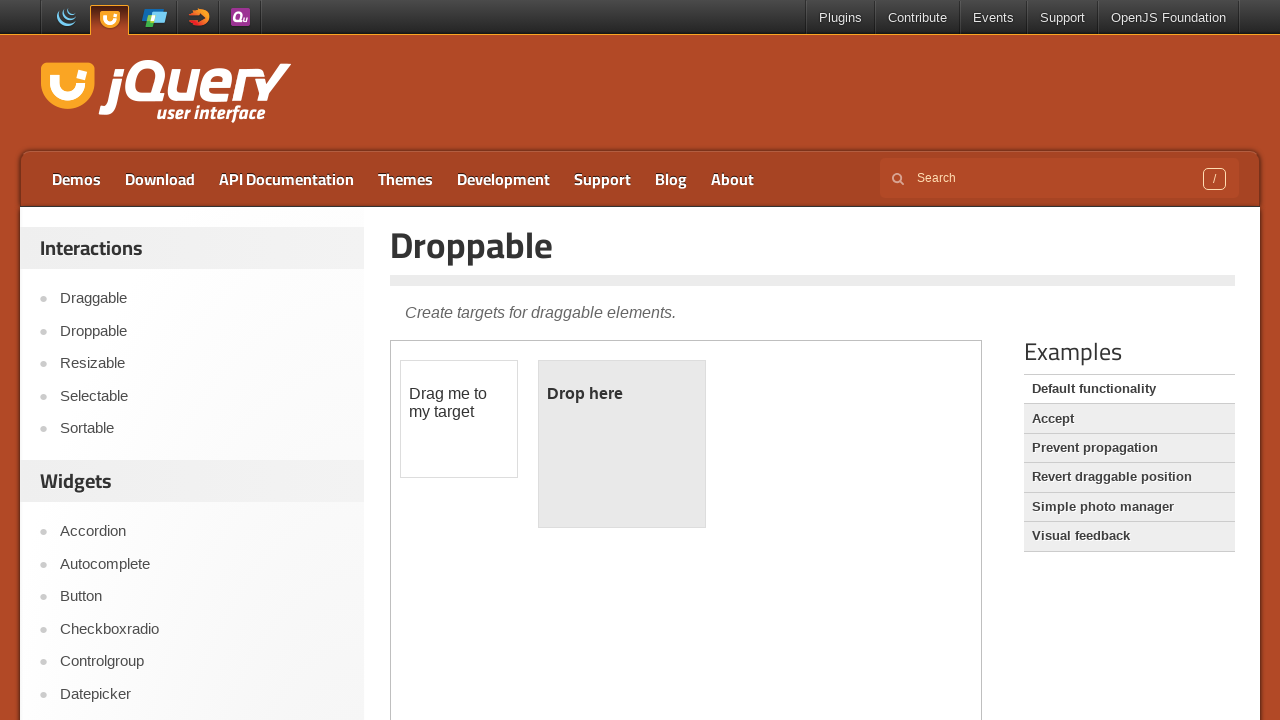

Dragged element and dropped it onto the target area at (622, 444)
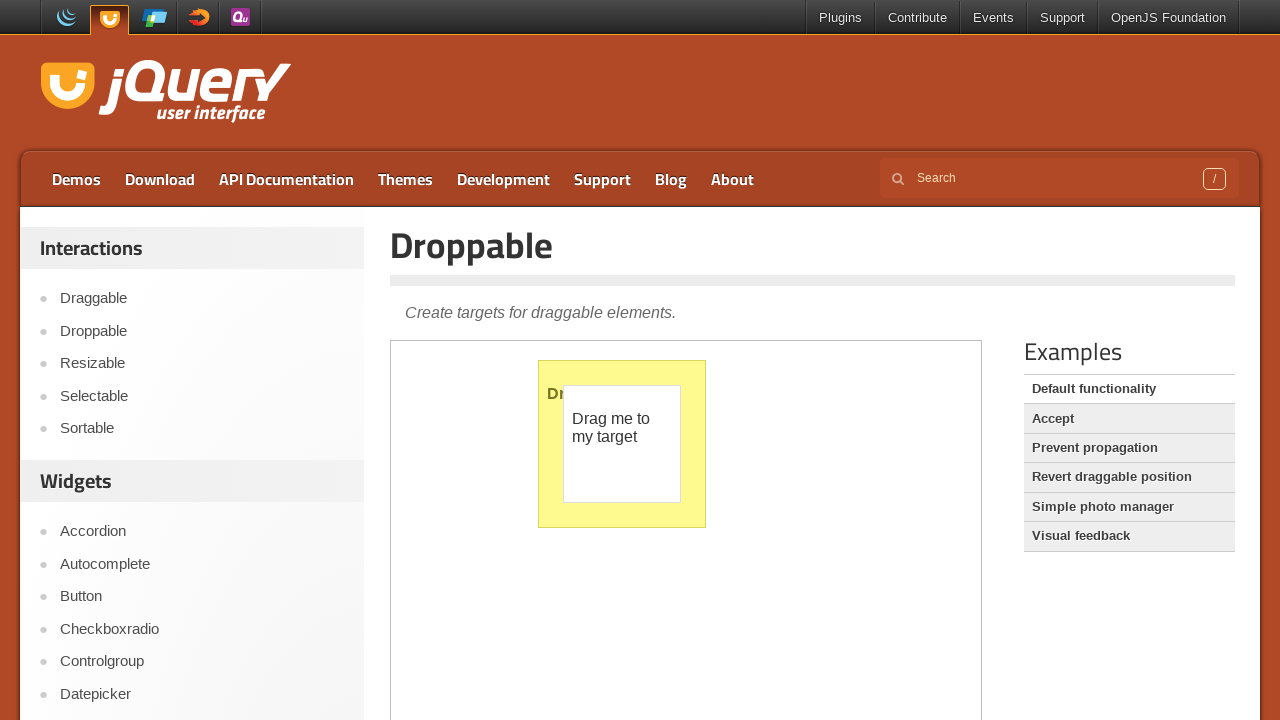

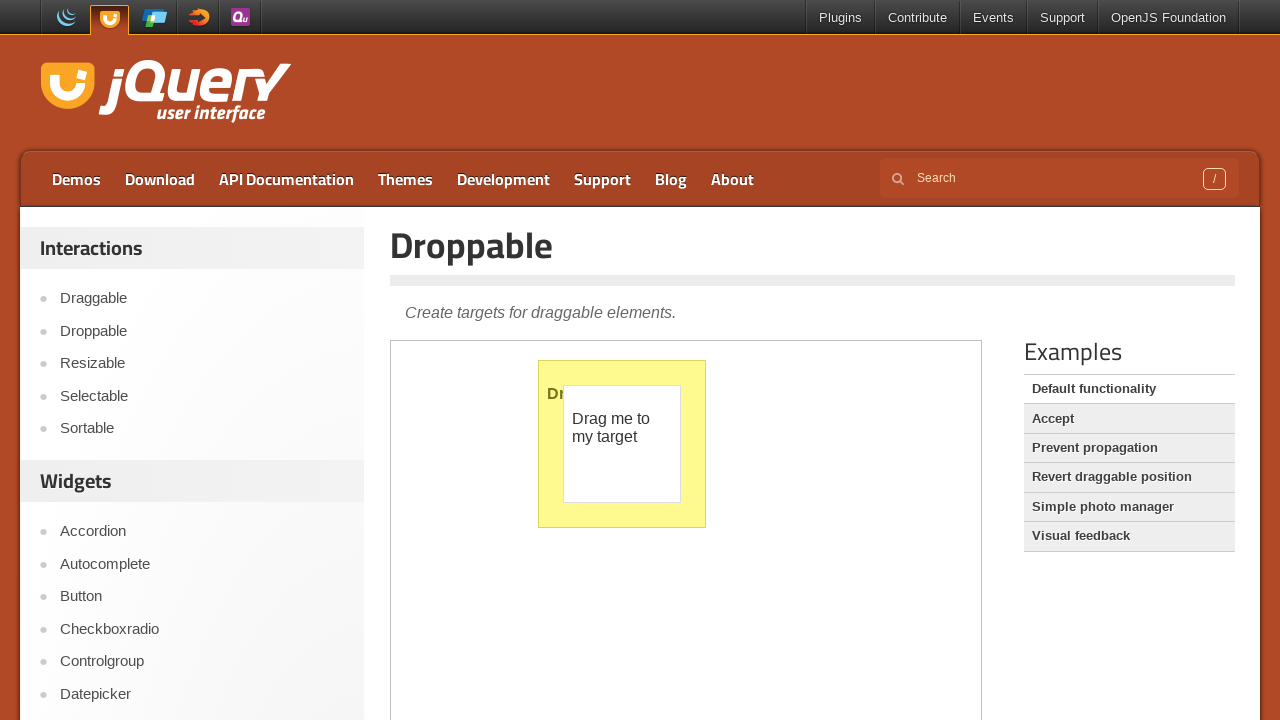